Tests opting out of A/B tests by visiting the A/B test page, verifying the initial heading shows a test variant, then adding an opt-out cookie, refreshing, and verifying the heading changes to show no A/B test.

Starting URL: http://the-internet.herokuapp.com/abtest

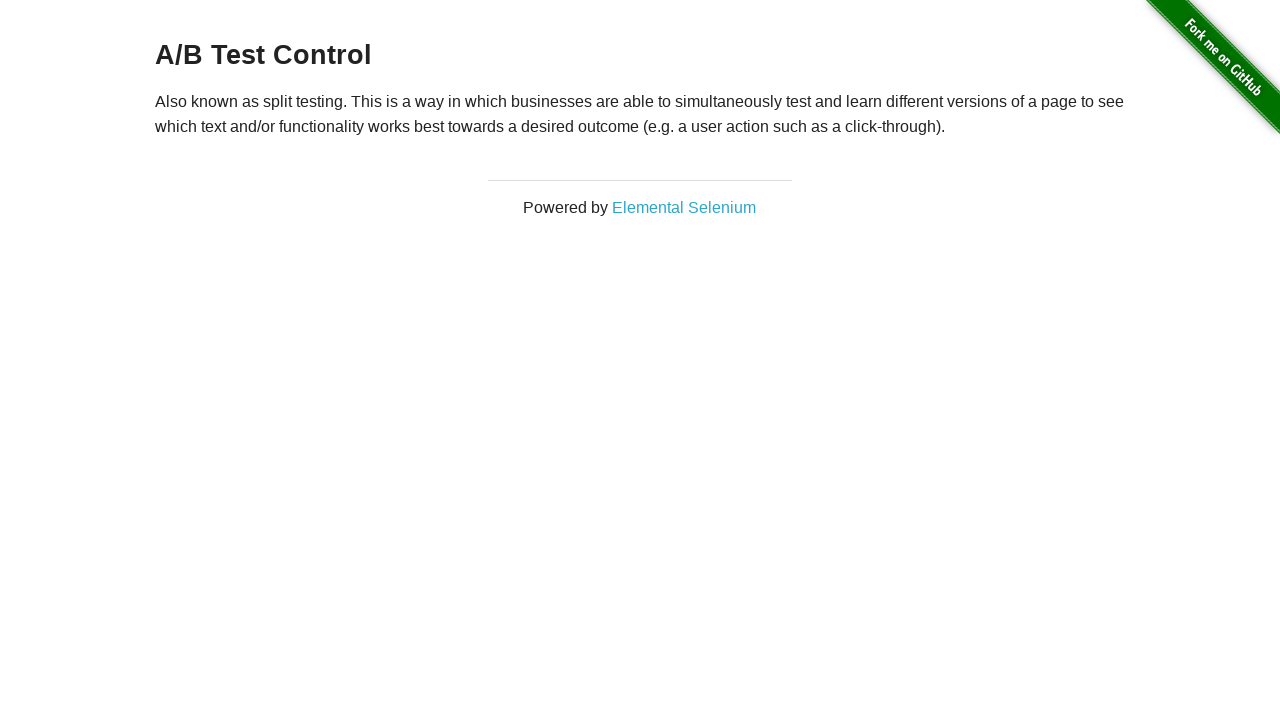

Waited for h3 heading to load
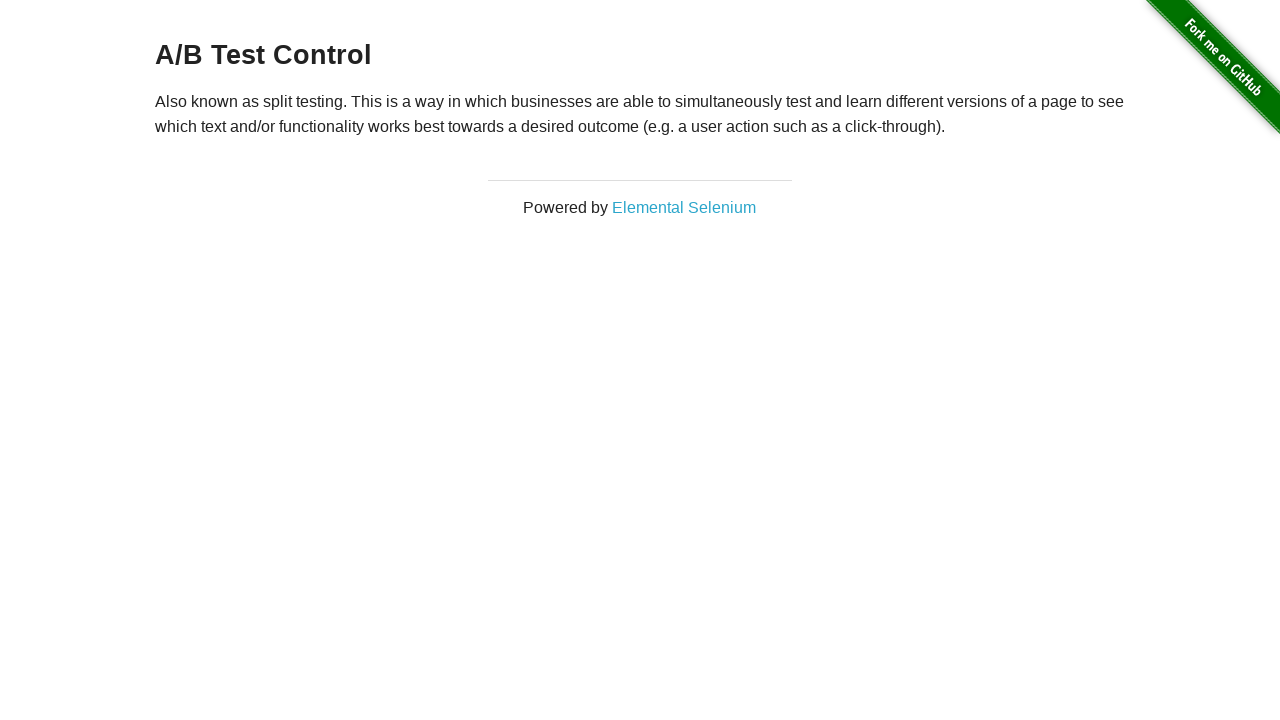

Retrieved heading text: 'A/B Test Control'
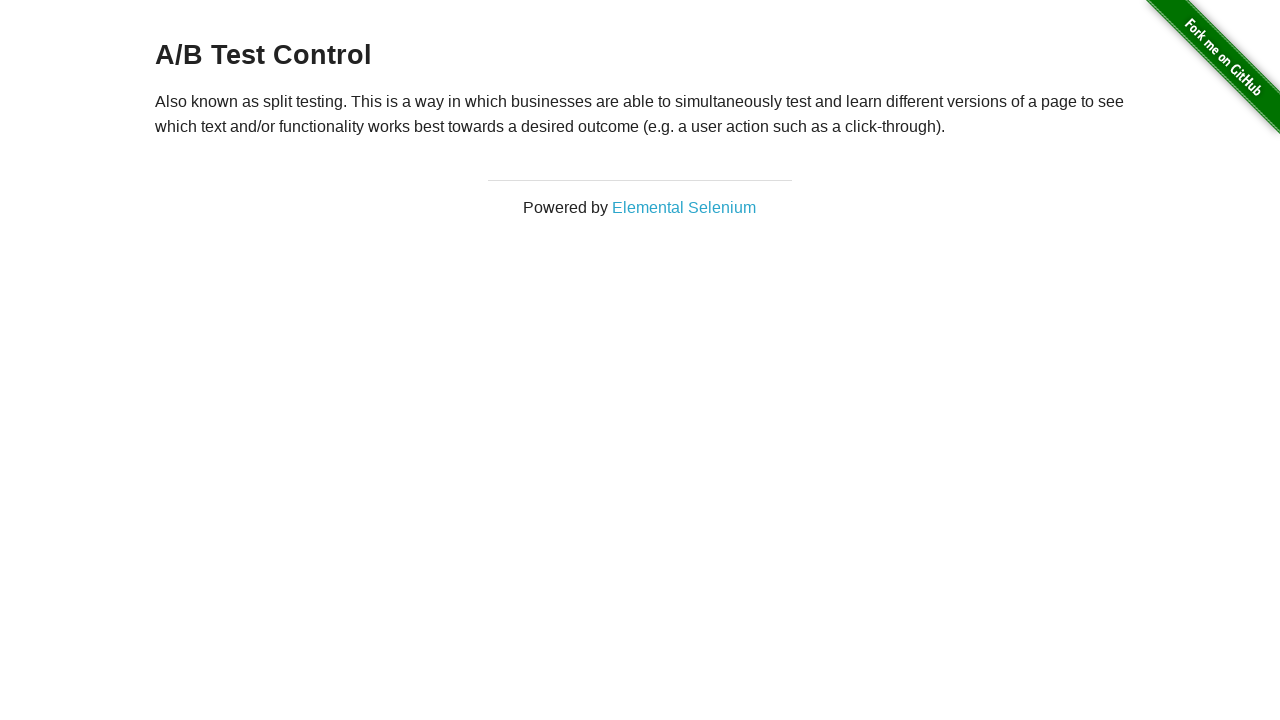

Verified heading shows A/B test variant: 'A/B Test Control'
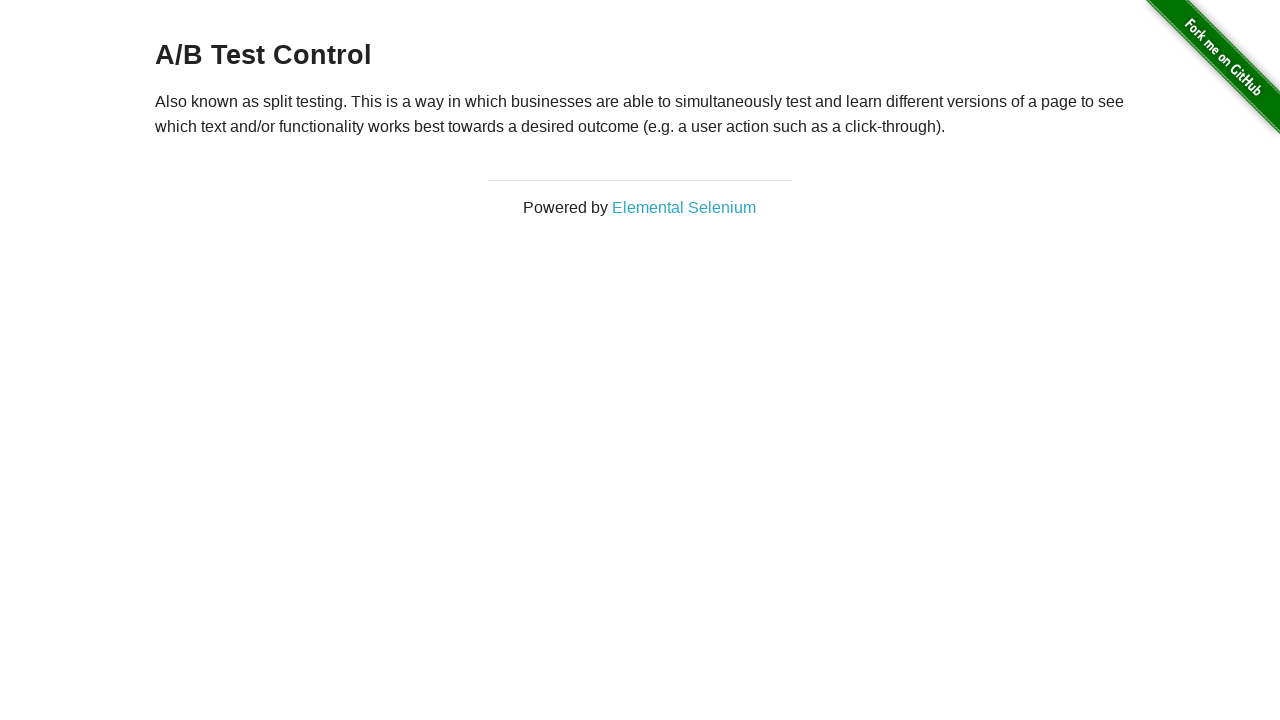

Added optimizelyOptOut cookie with value 'true'
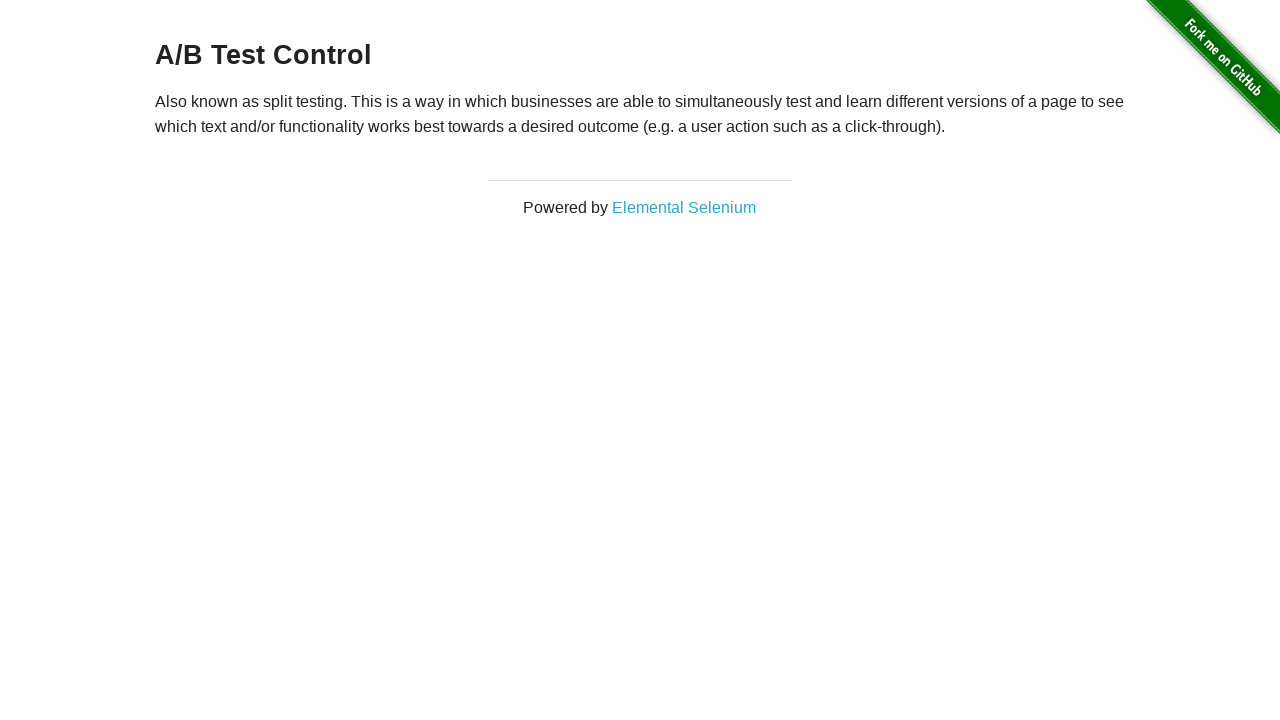

Reloaded page after adding opt-out cookie
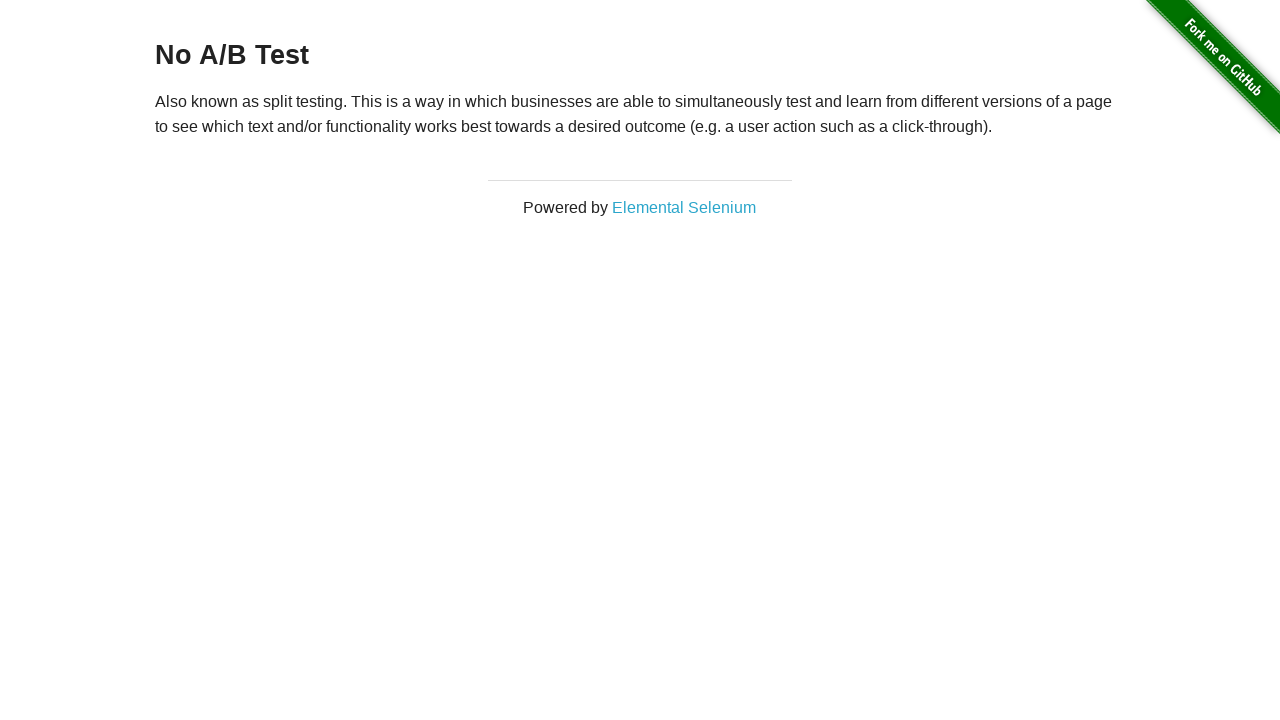

Waited for h3 heading to load after page reload
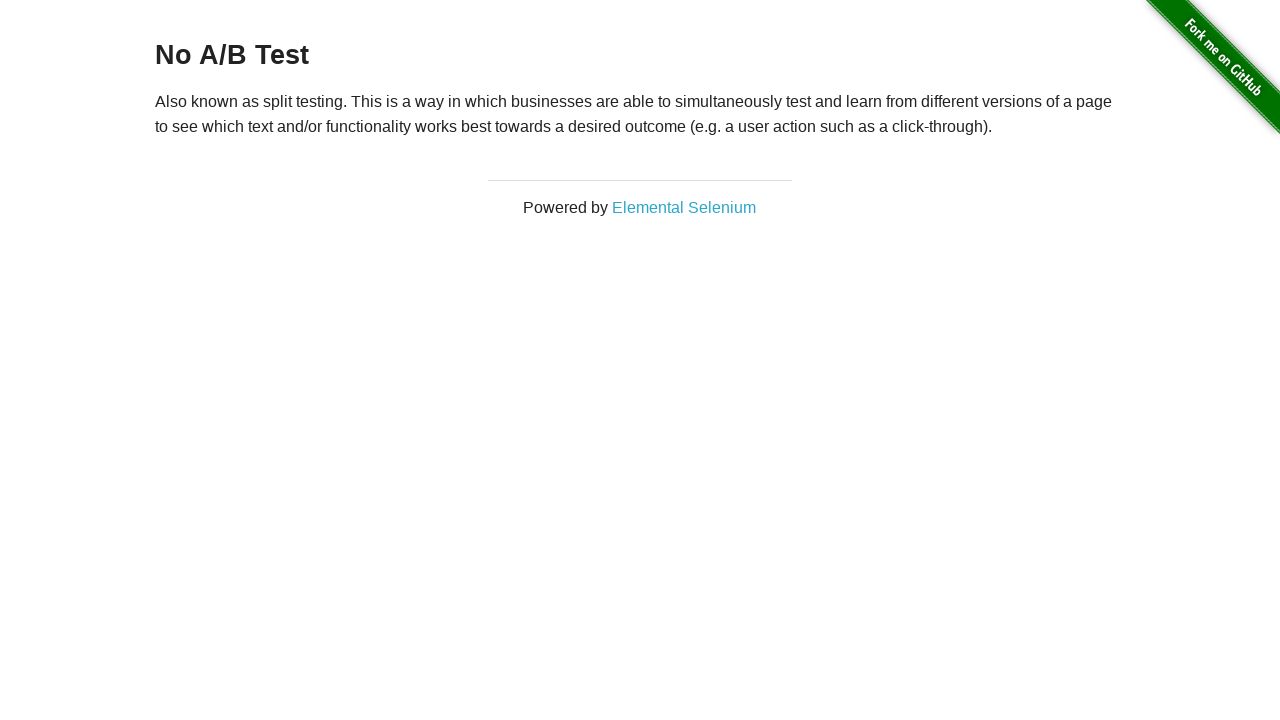

Verified heading now shows 'No A/B Test' after opt-out cookie applied
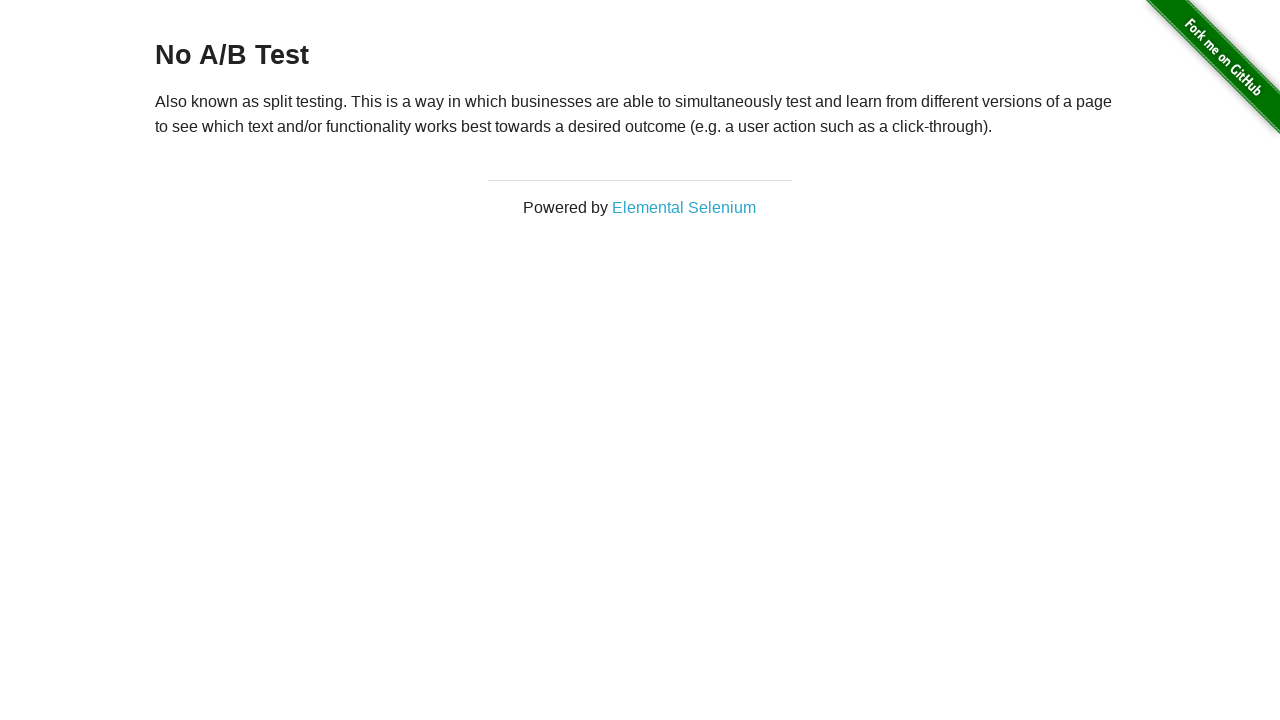

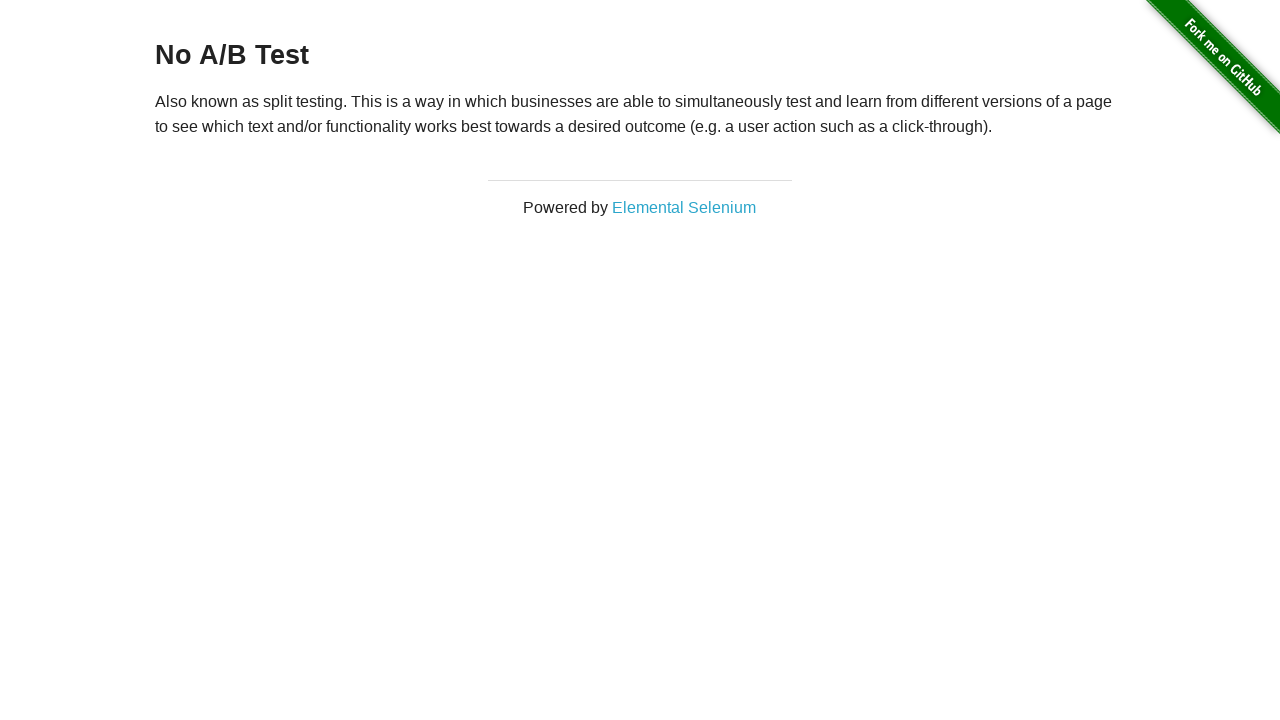